Launches a browser and navigates to the CDAC (Centre for Development of Advanced Computing) website homepage

Starting URL: https://www.cdac.in/

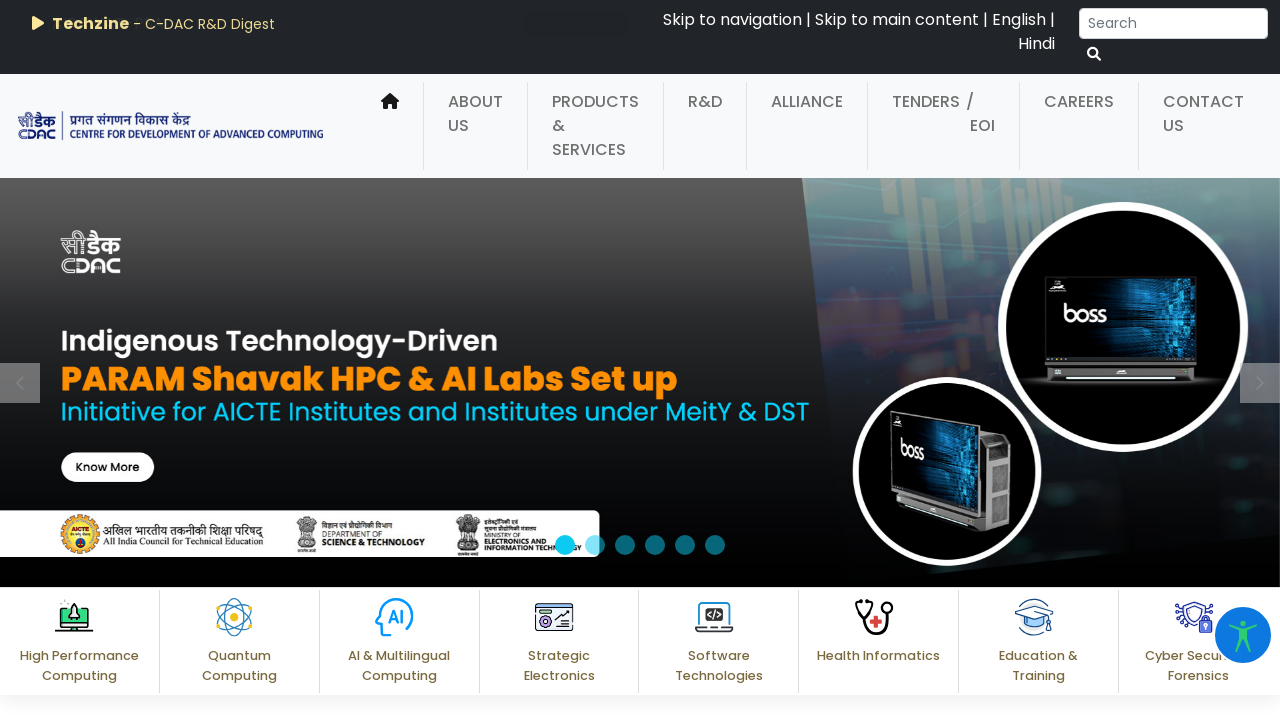

Waited for page DOM to be fully loaded
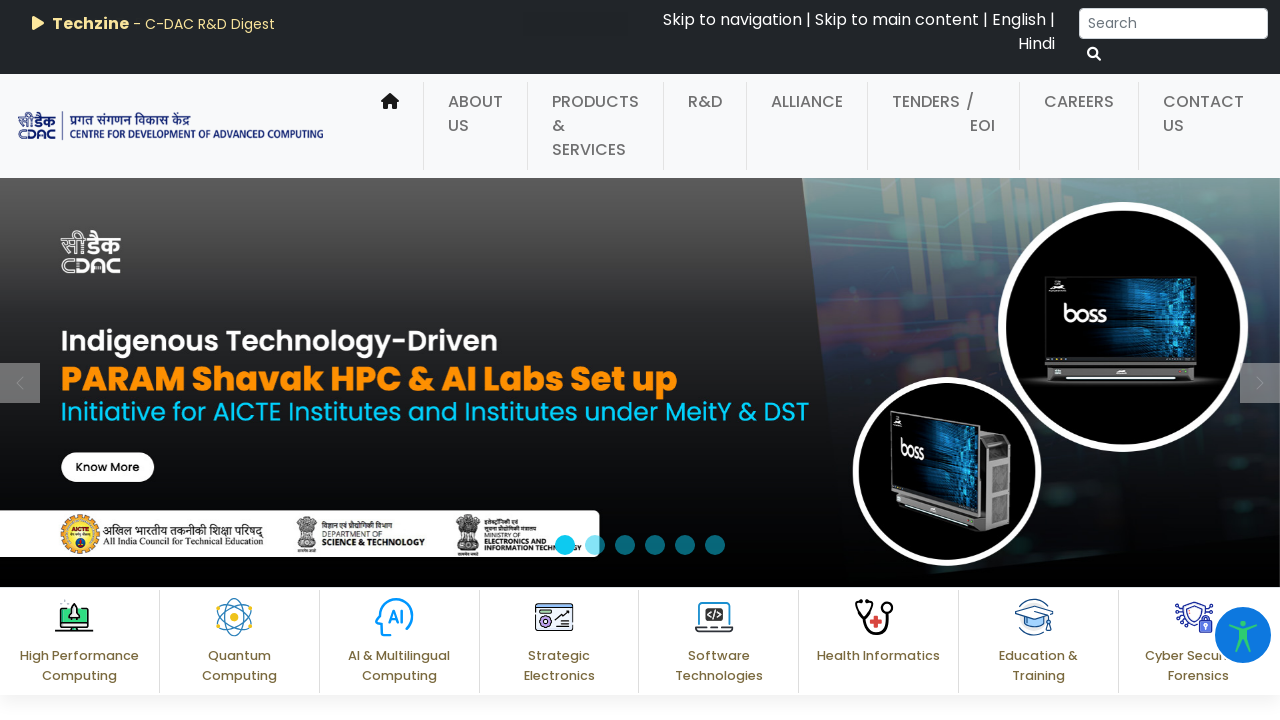

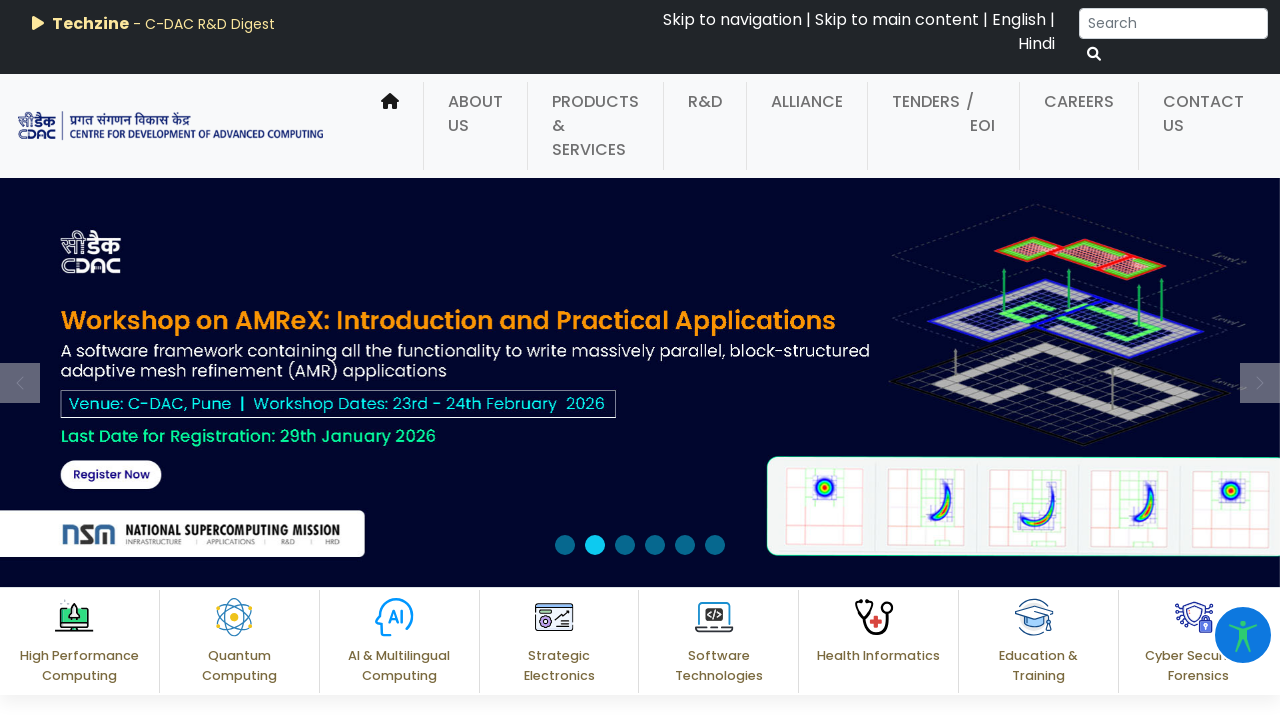